Tests nested frames navigation by clicking on the nested frames link, switching to the top frame, then the middle frame, and reading content from it

Starting URL: https://the-internet.herokuapp.com/

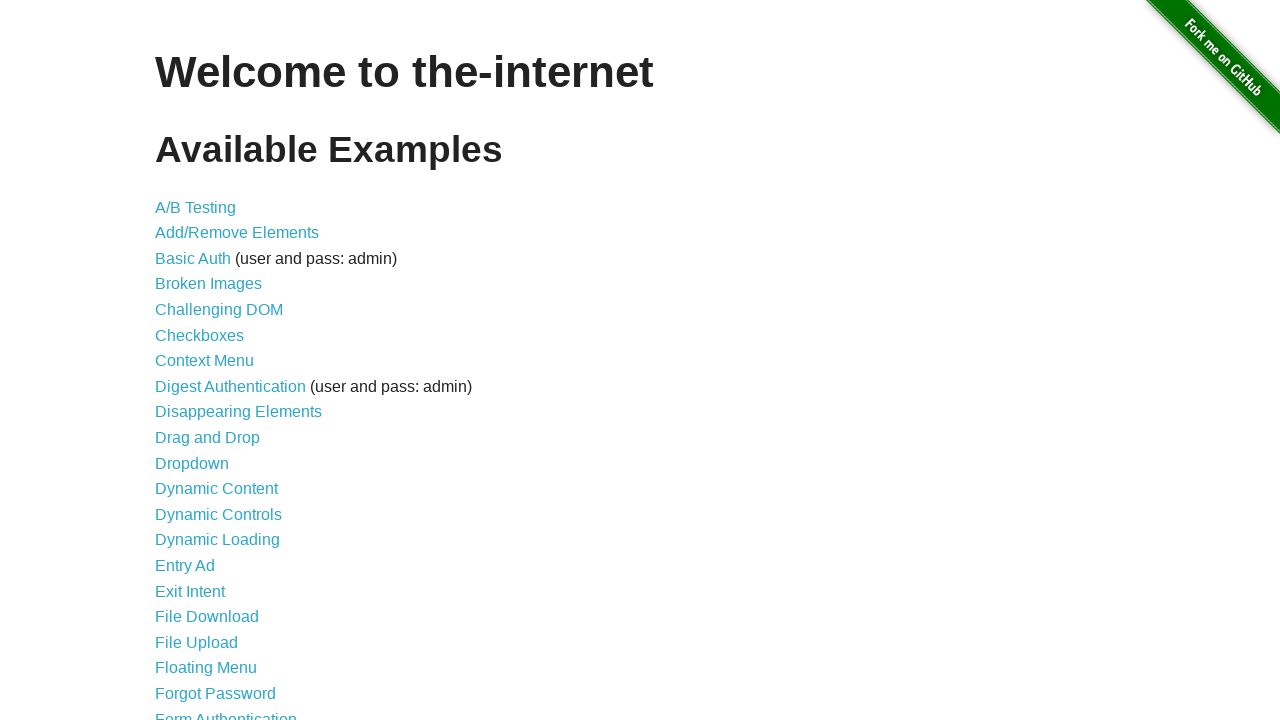

Hovered over nested frames link at (210, 395) on a[href='/nested_frames']
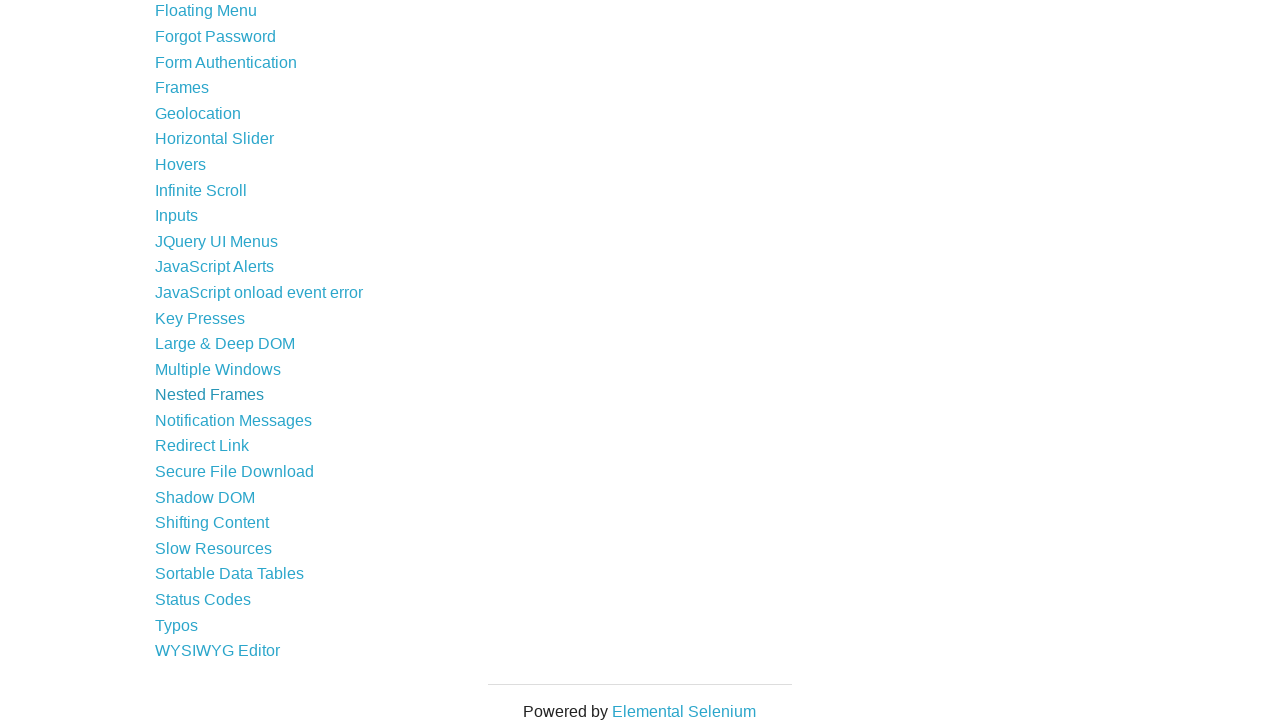

Clicked nested frames link to navigate at (210, 395) on a[href='/nested_frames']
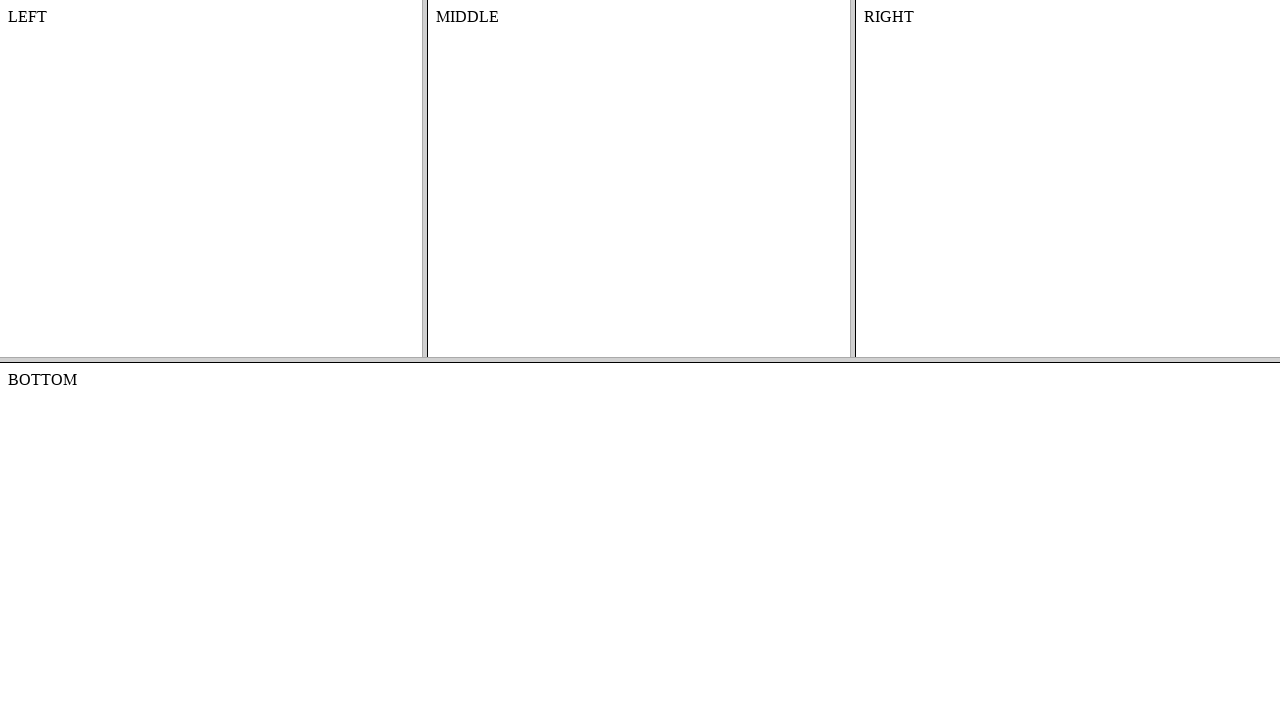

Switched to top frame
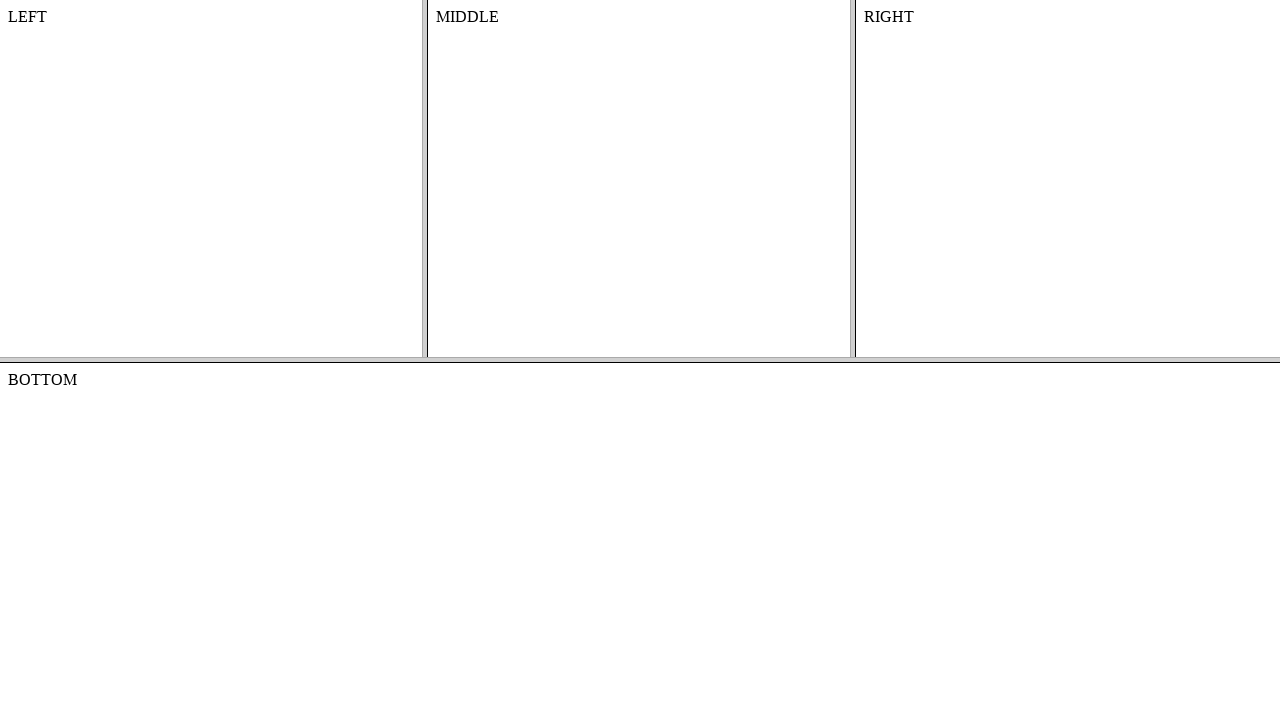

Switched to middle frame within top frame
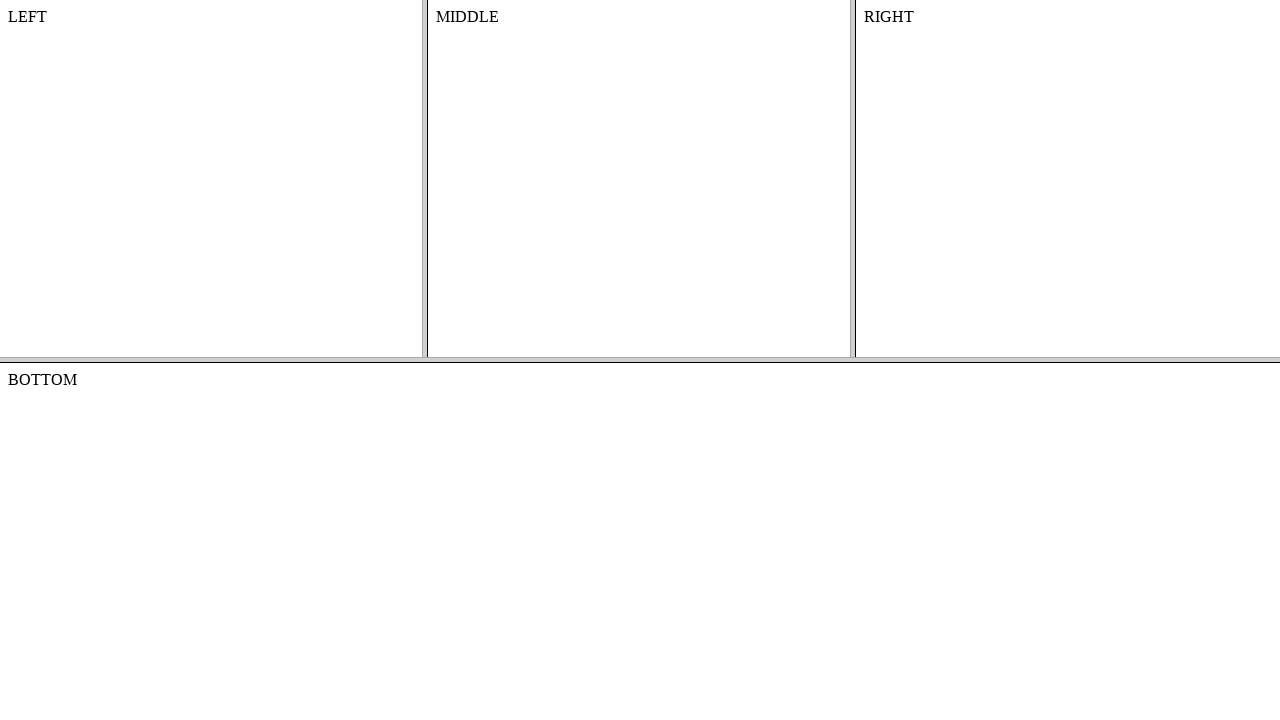

Retrieved content from middle frame: 'MIDDLE'
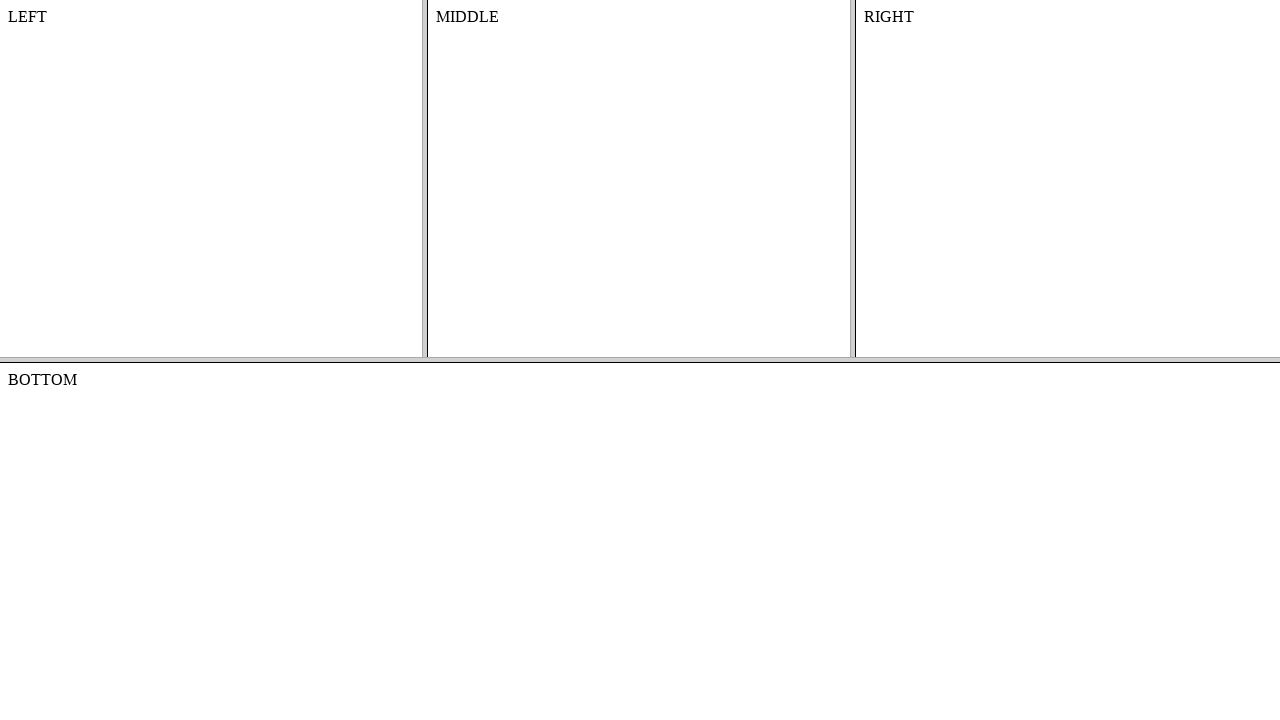

Printed content to console
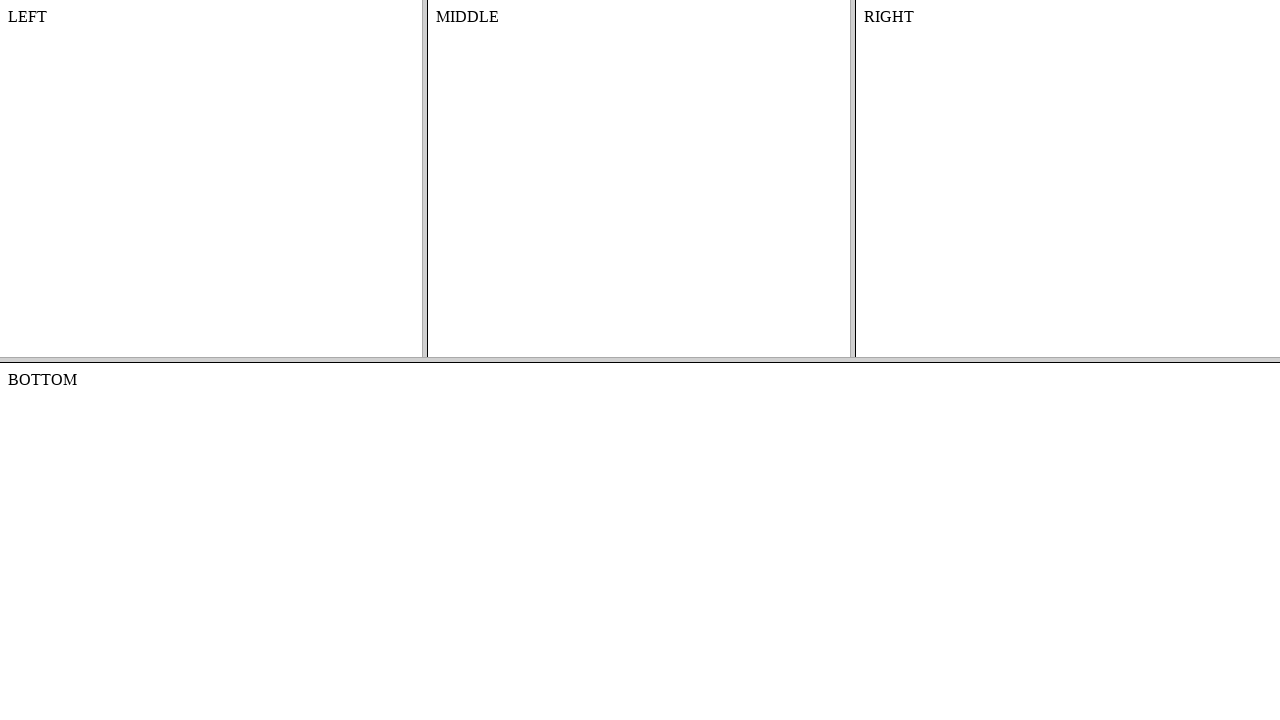

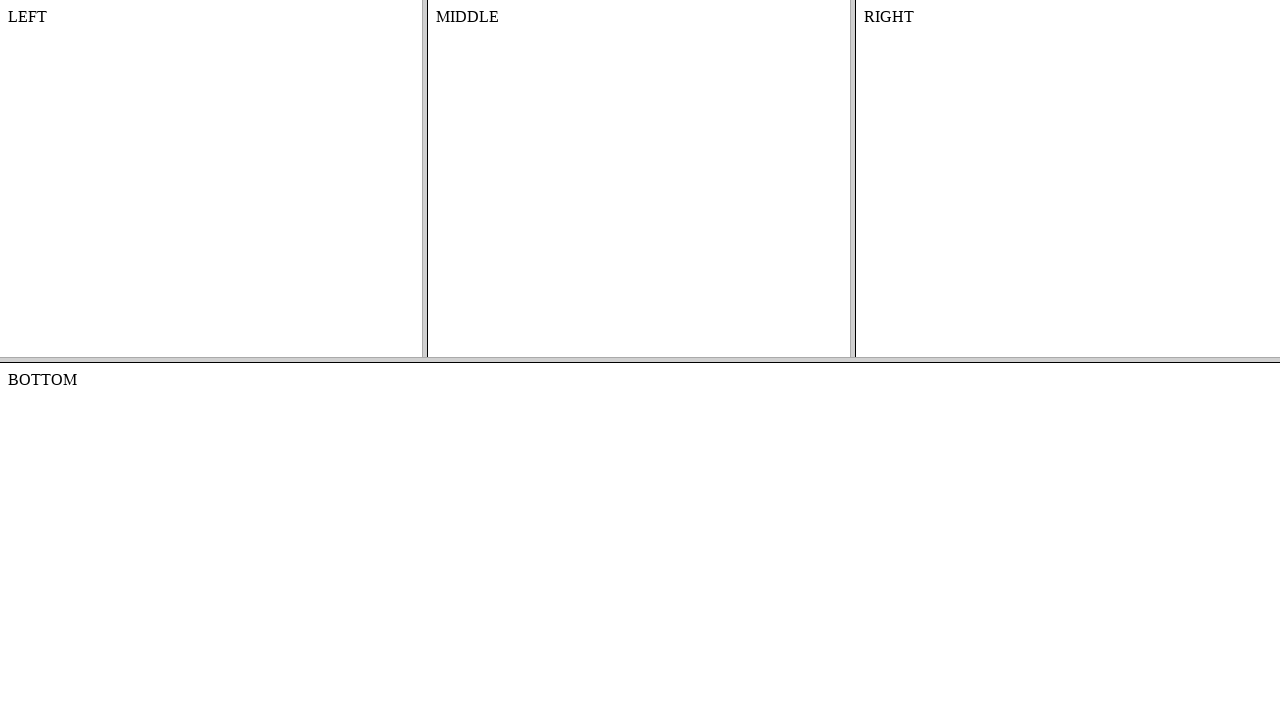